Tests file upload functionality on the omayo test site by clicking the upload file input and uploading a sample file using Playwright's native file chooser handling.

Starting URL: http://omayo.blogspot.com/

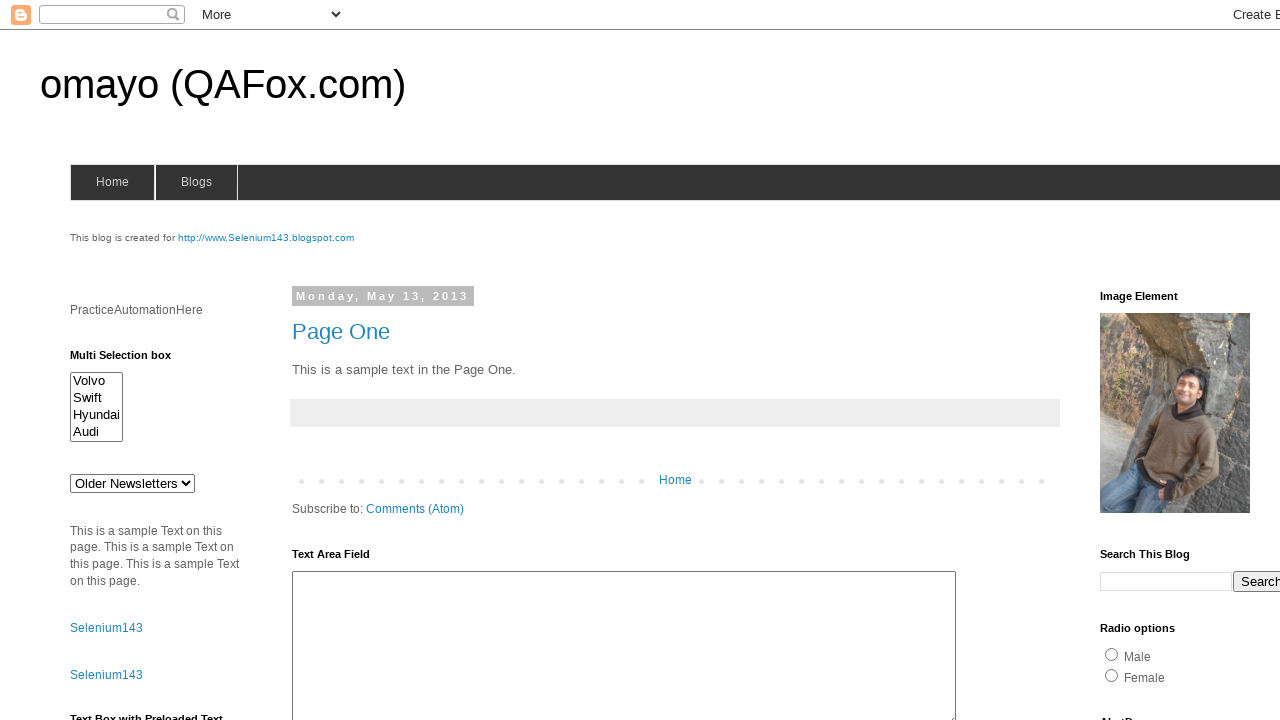

Located file upload element by ID '#uploadfile'
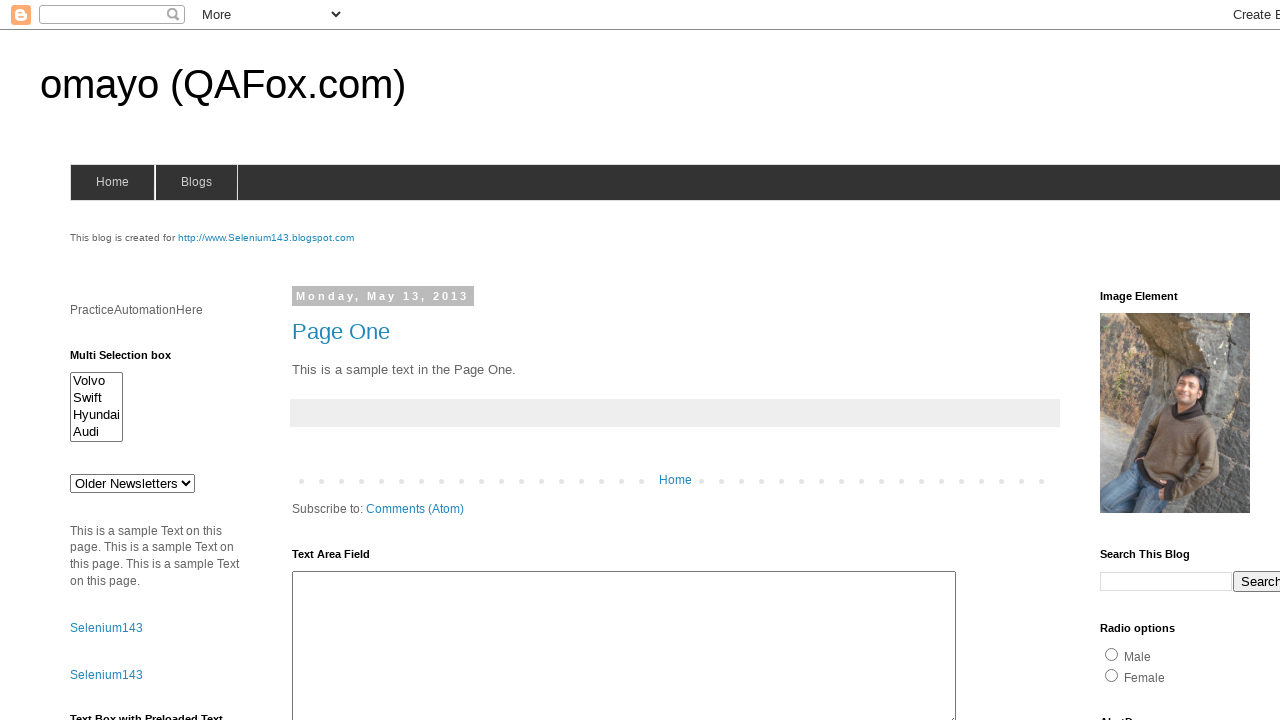

Created temporary test file with content
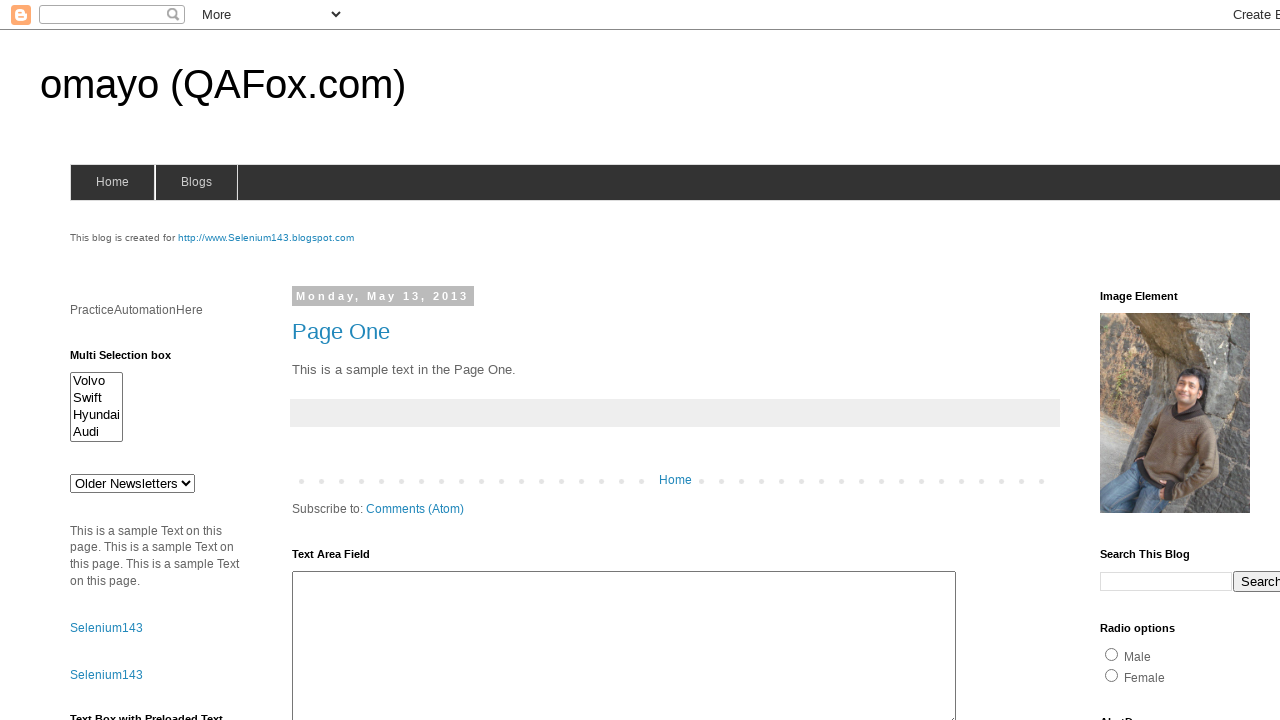

Clicked file upload element and prepared file chooser at (189, 361) on #uploadfile
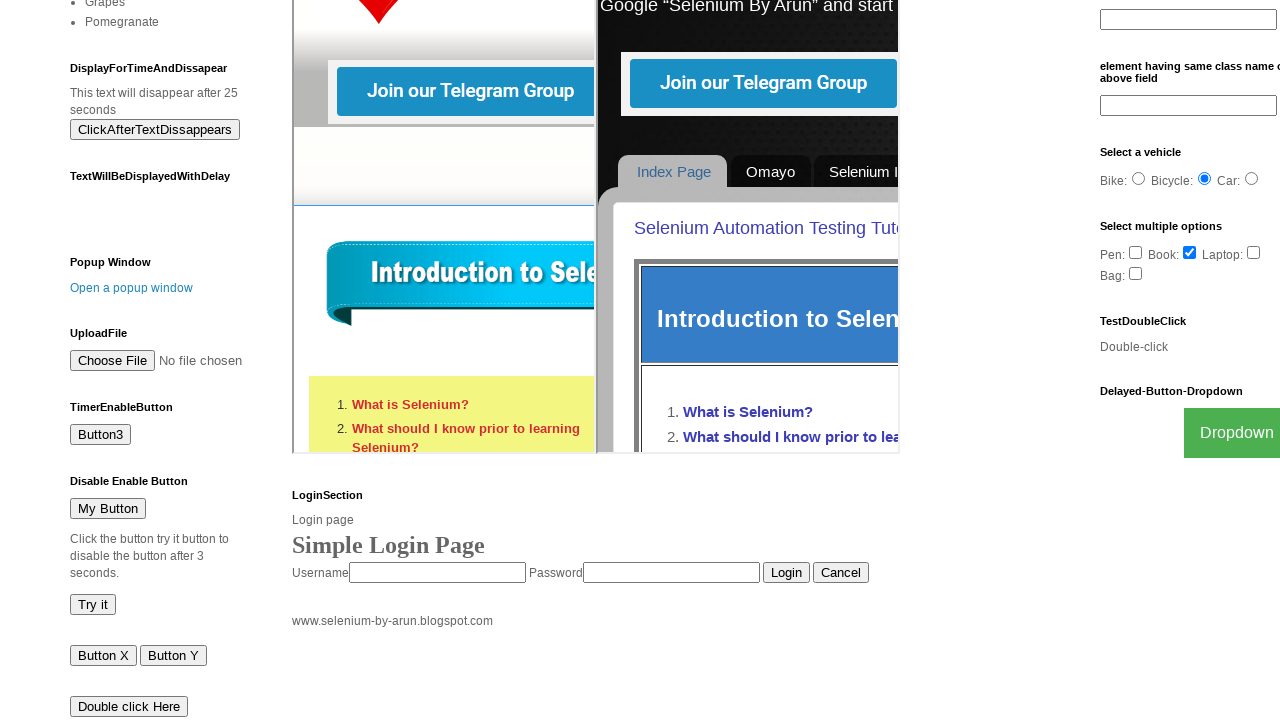

Selected temporary test file in file chooser
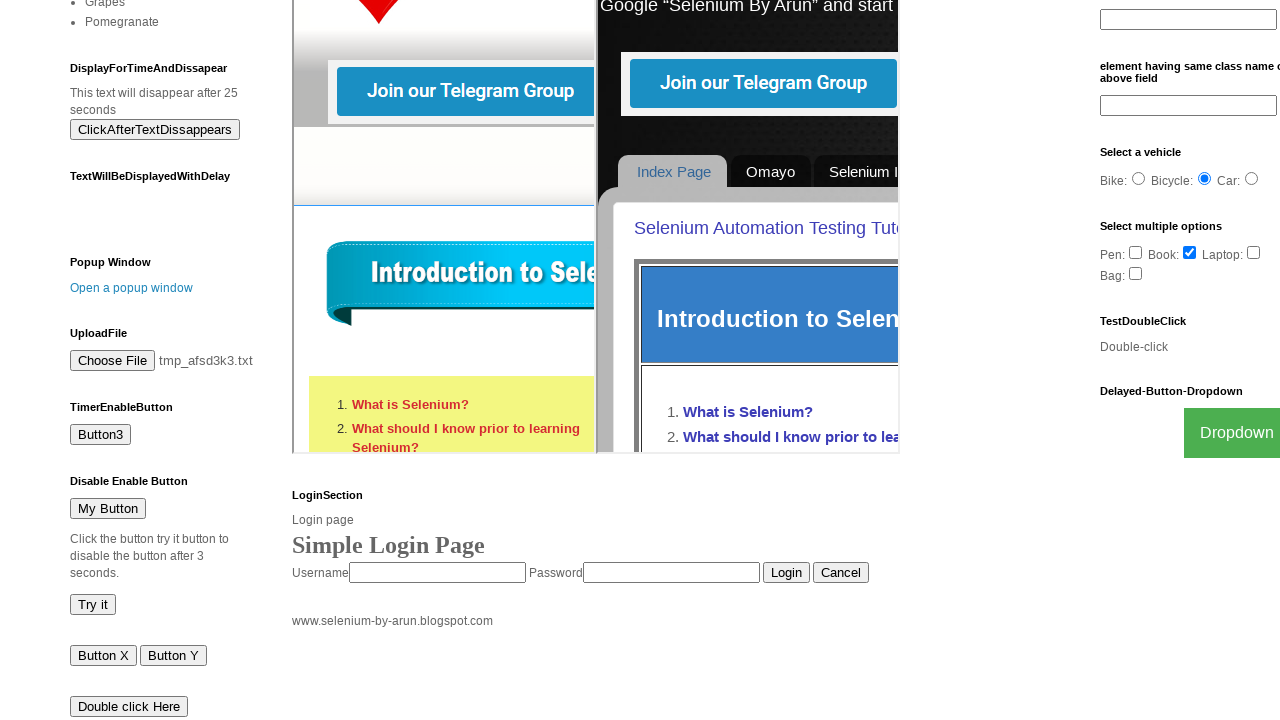

Cleaned up temporary test file
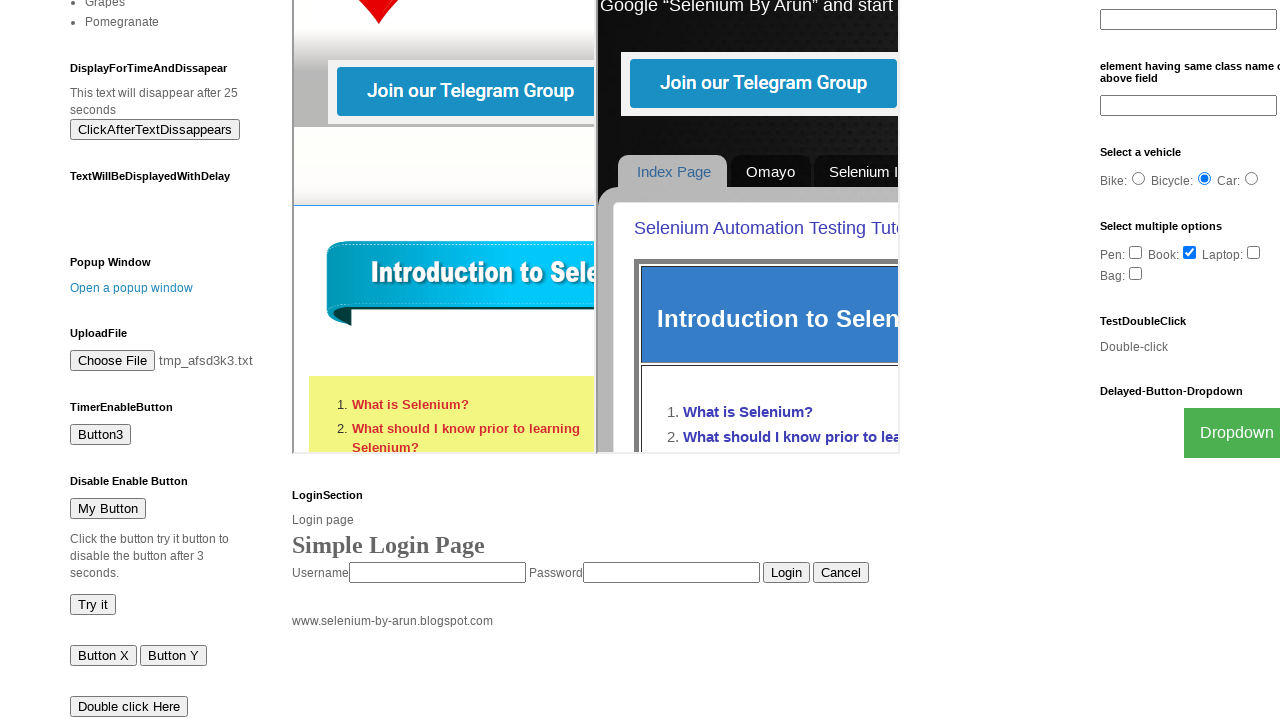

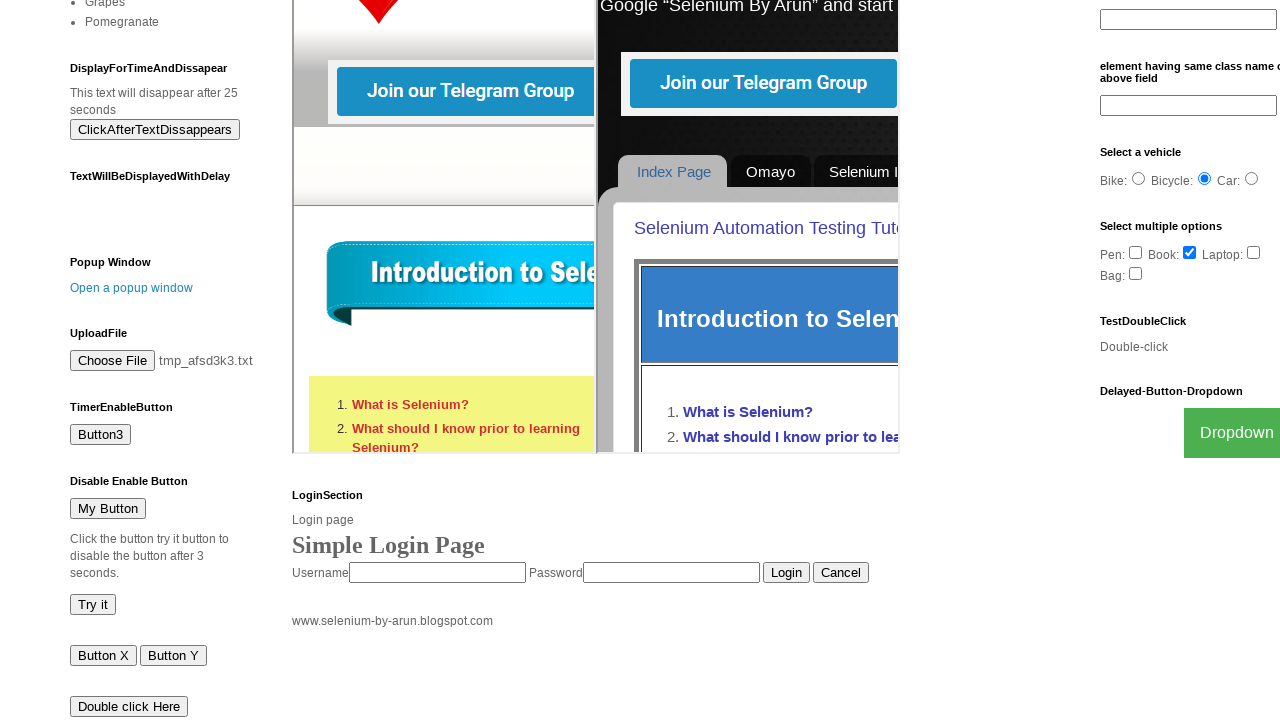